Opens OpenCart website, creates a new browser window, and navigates to OrangeHRM website in the new window

Starting URL: https://www.opencart.com/

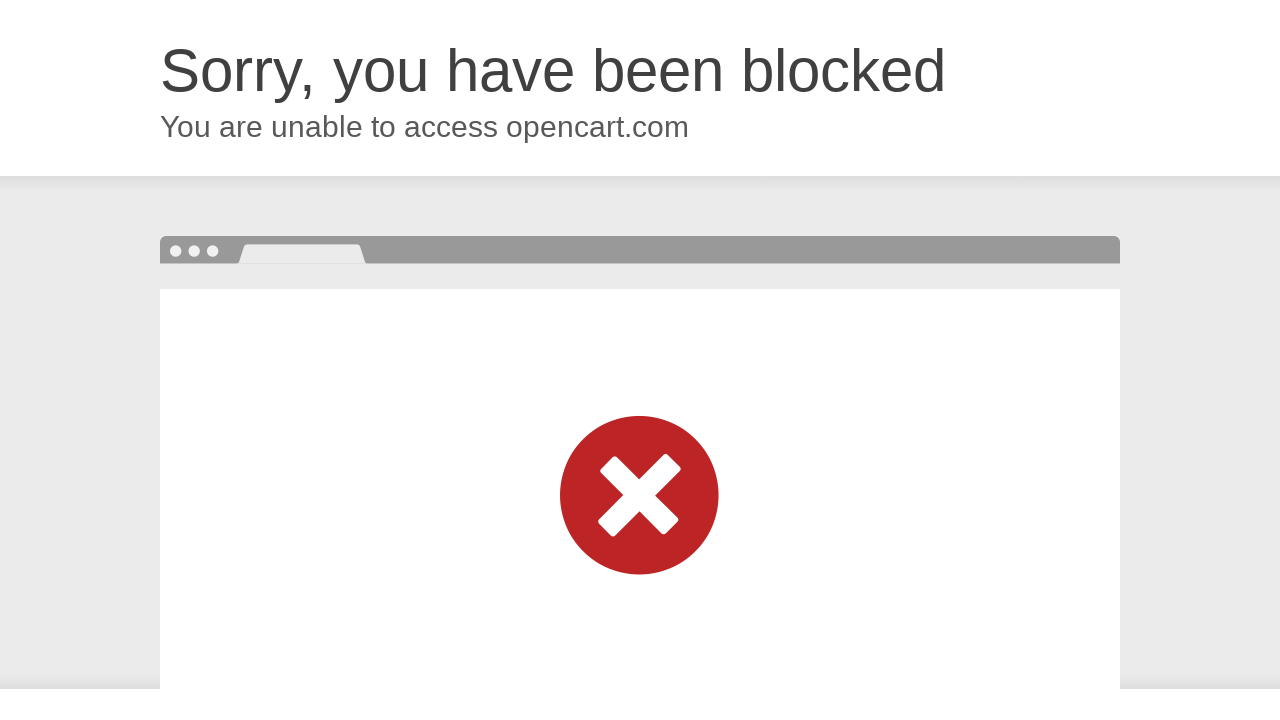

Stored reference to main OpenCart page
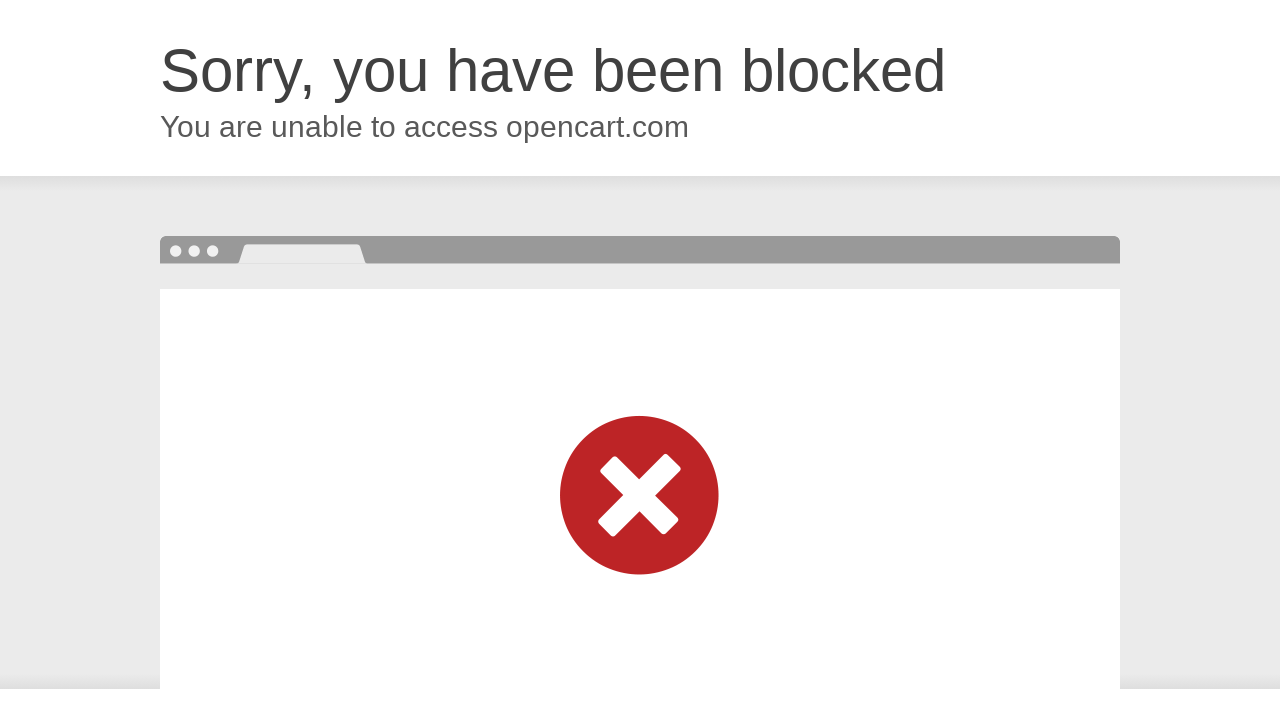

Created new browser window/tab
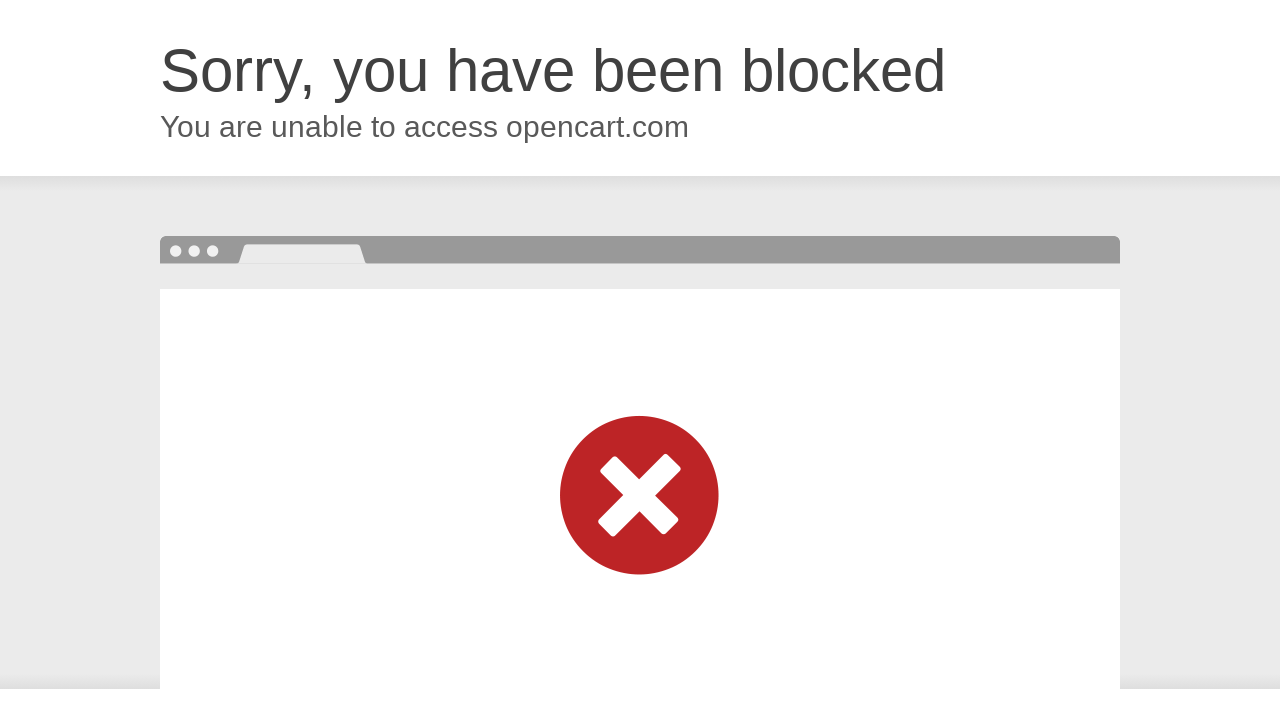

Navigated to OrangeHRM website in new window
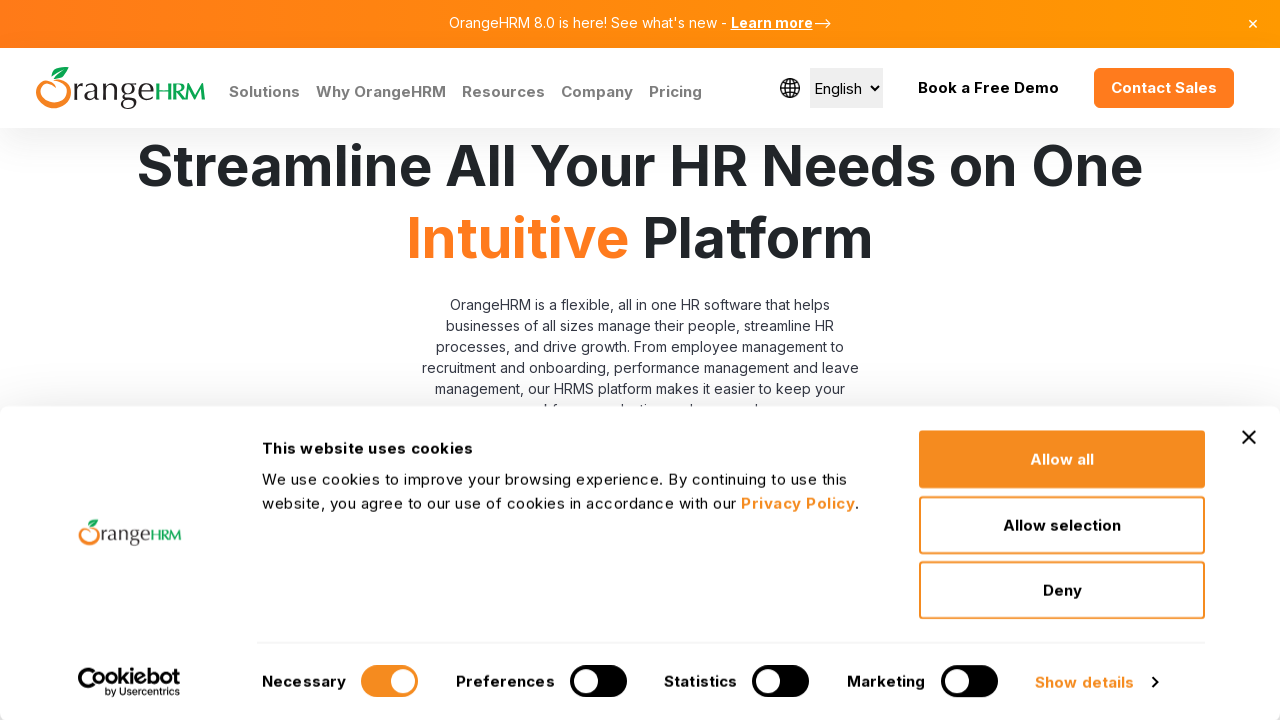

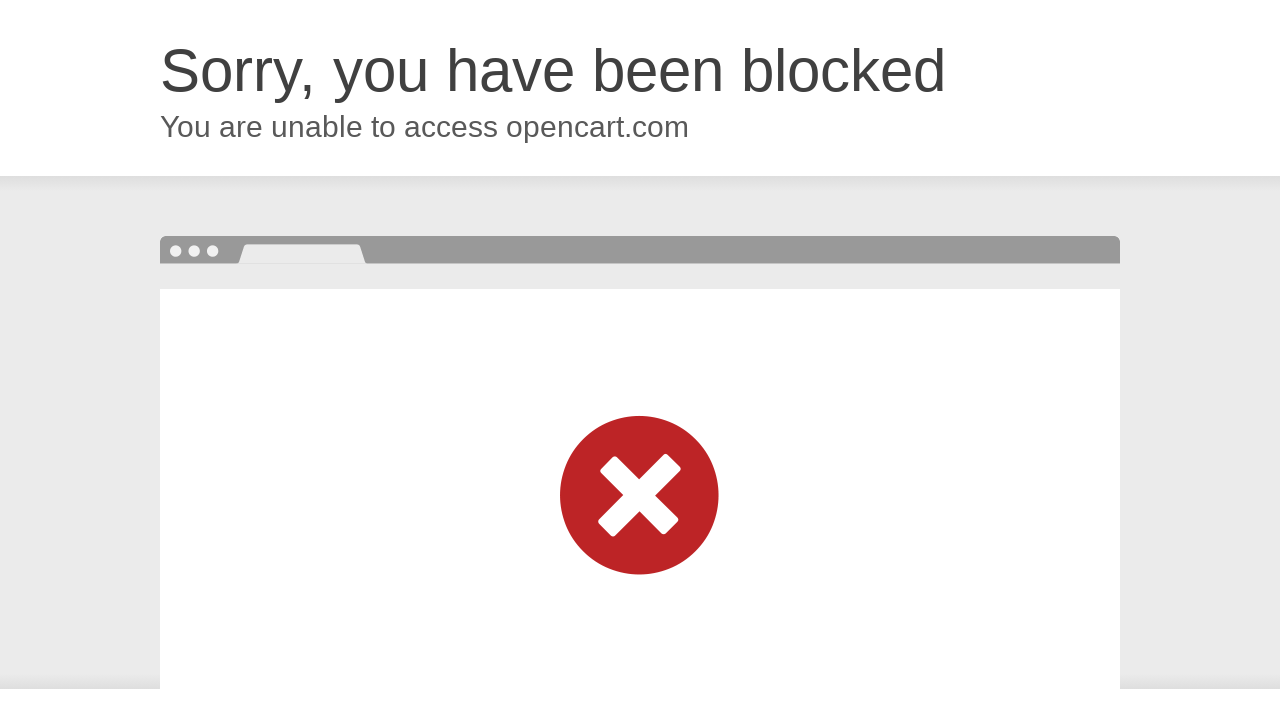